Tests drag and drop functionality on the jQuery UI droppable demo page by dragging a source element and dropping it onto a target element within an iframe.

Starting URL: https://jqueryui.com/droppable

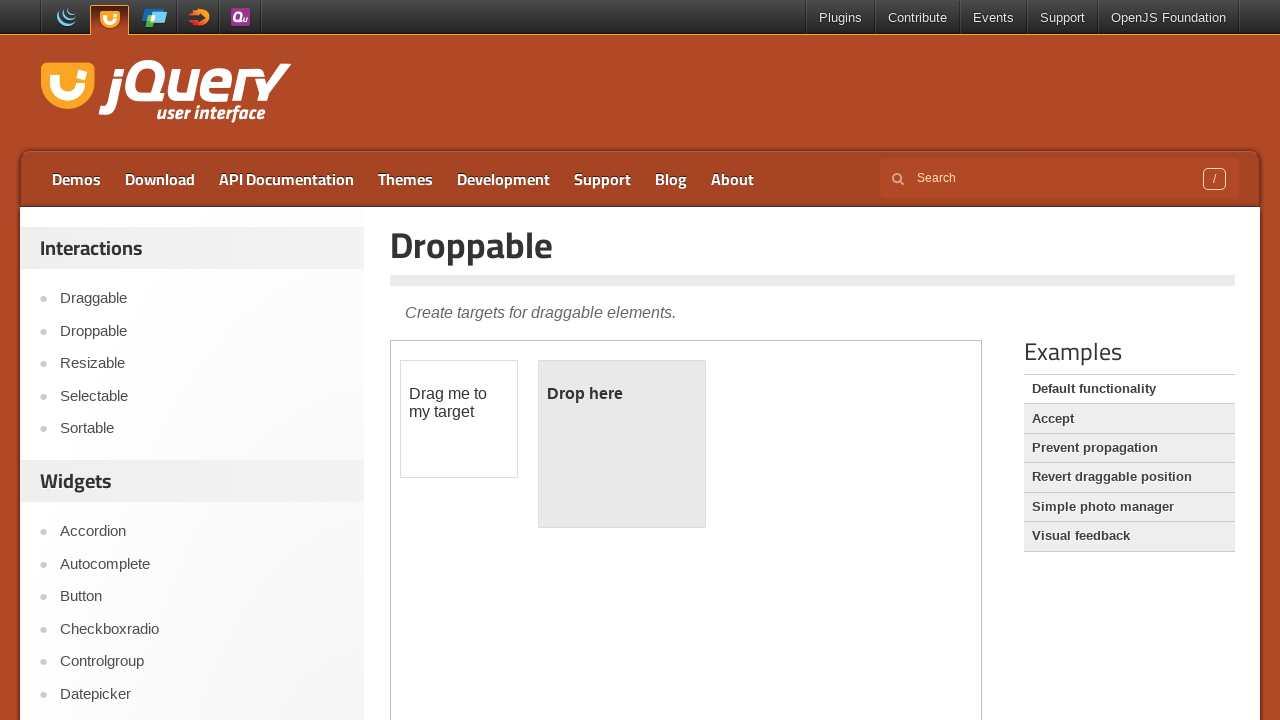

Located the demo iframe on the jQuery UI droppable page
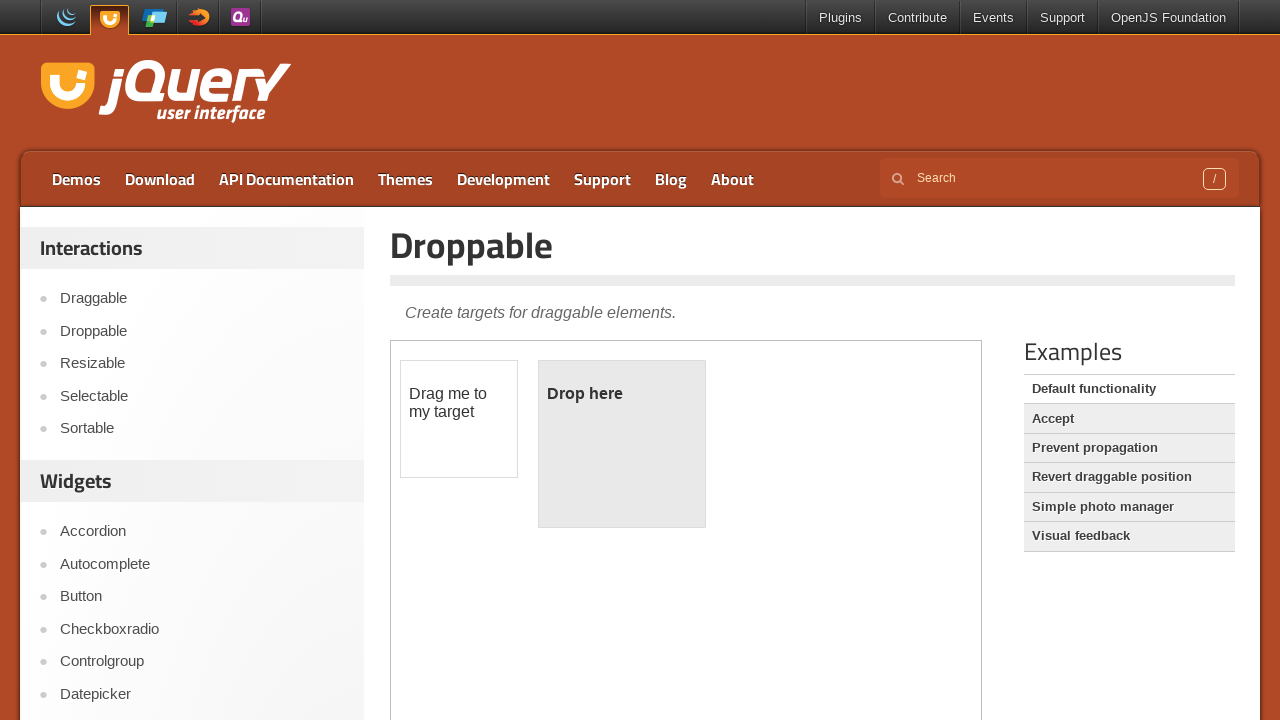

Located the draggable source element with id 'draggable'
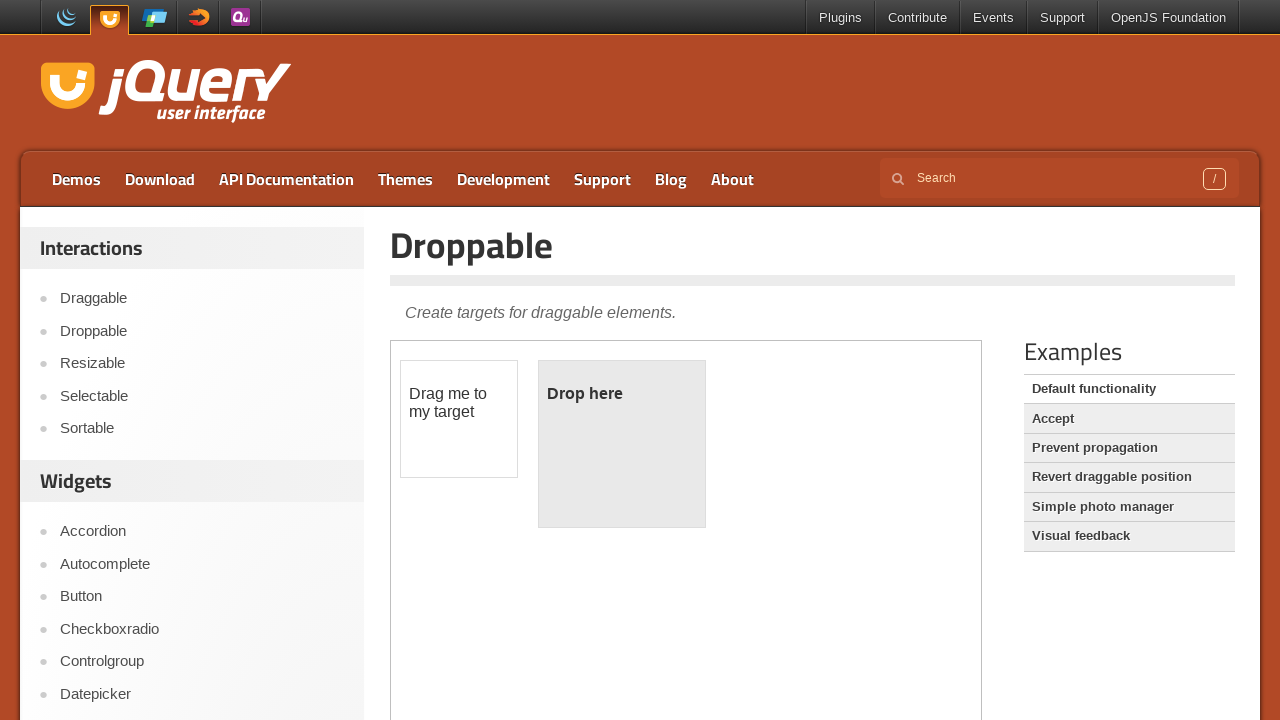

Located the droppable target element with id 'droppable'
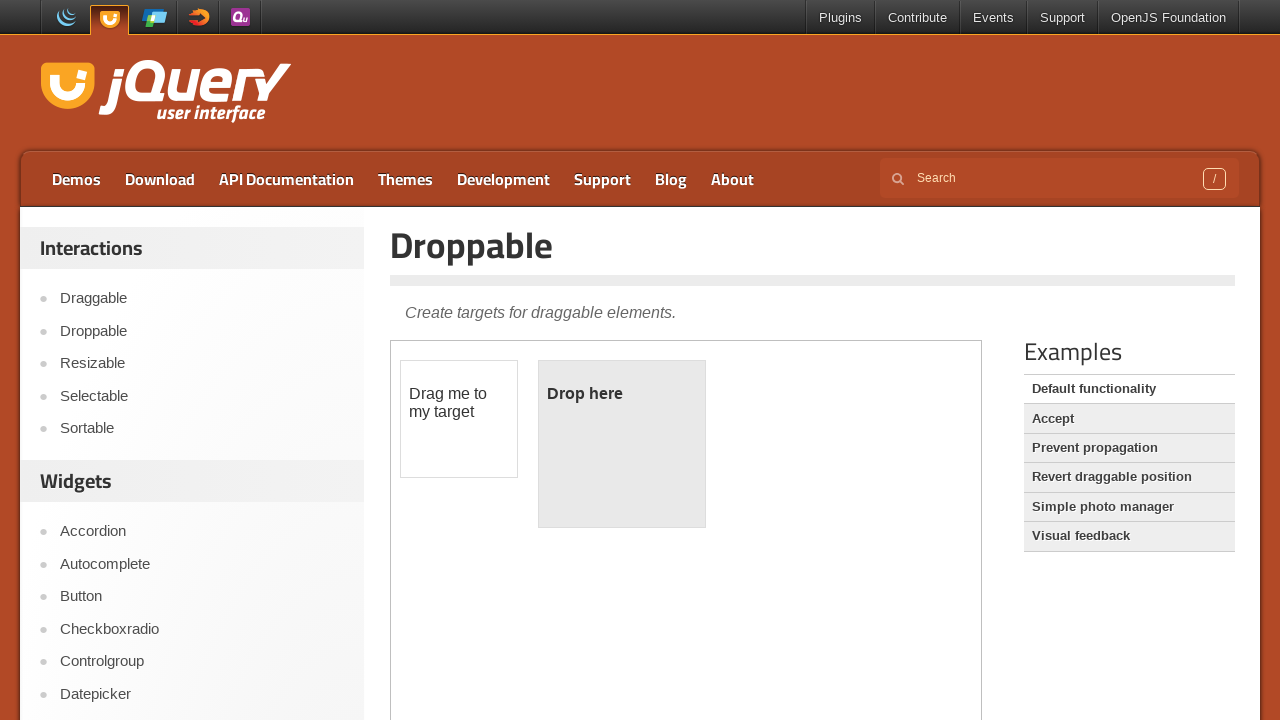

Dragged source element and dropped it onto target element at (622, 444)
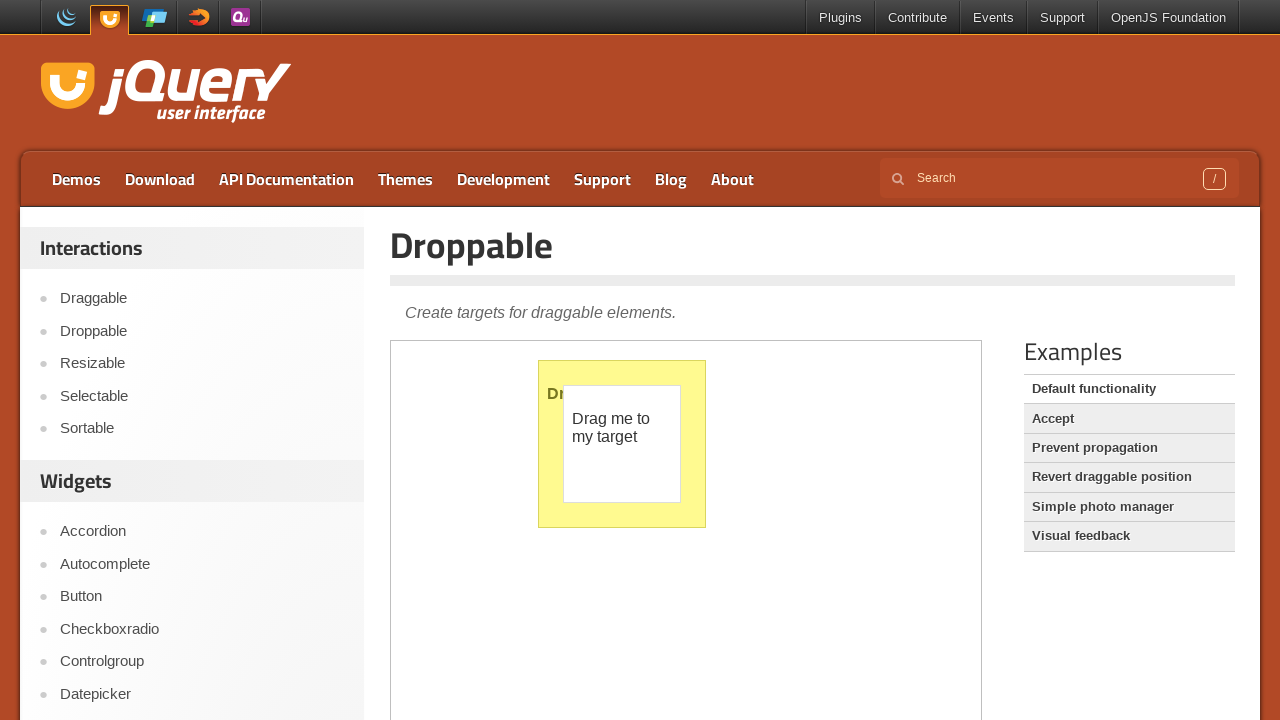

Verified that target element now displays 'Dropped!' text
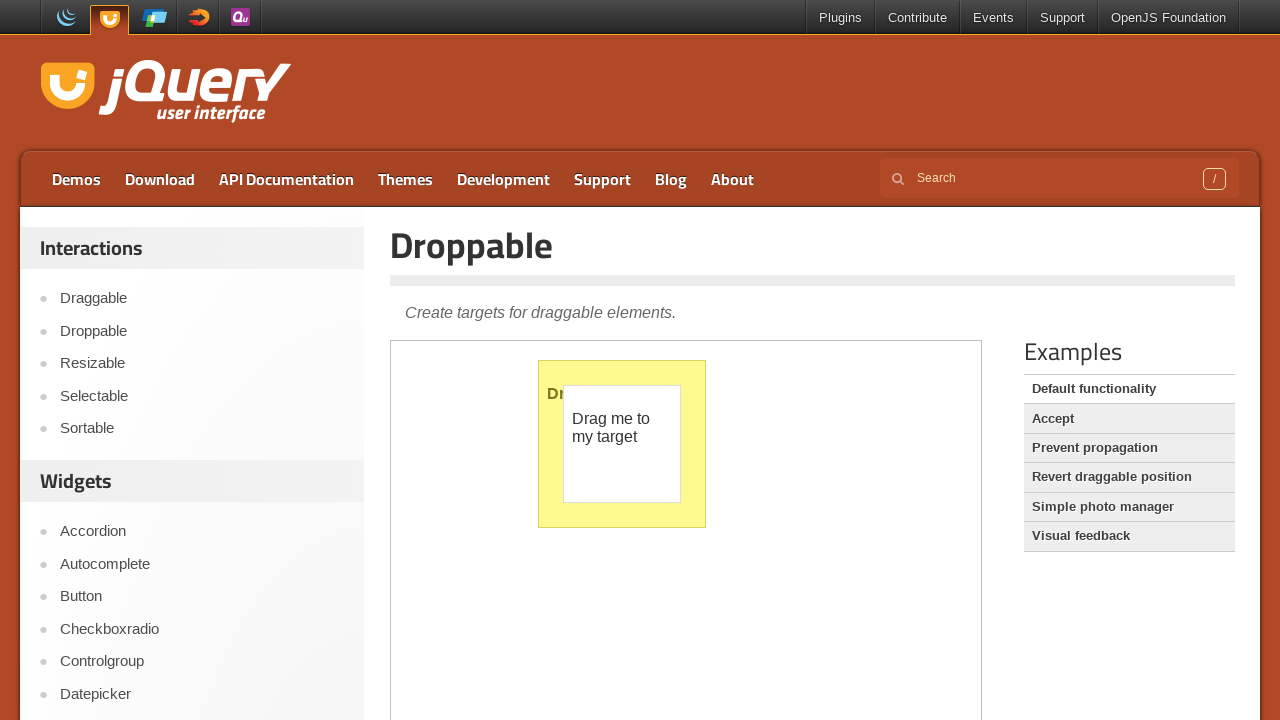

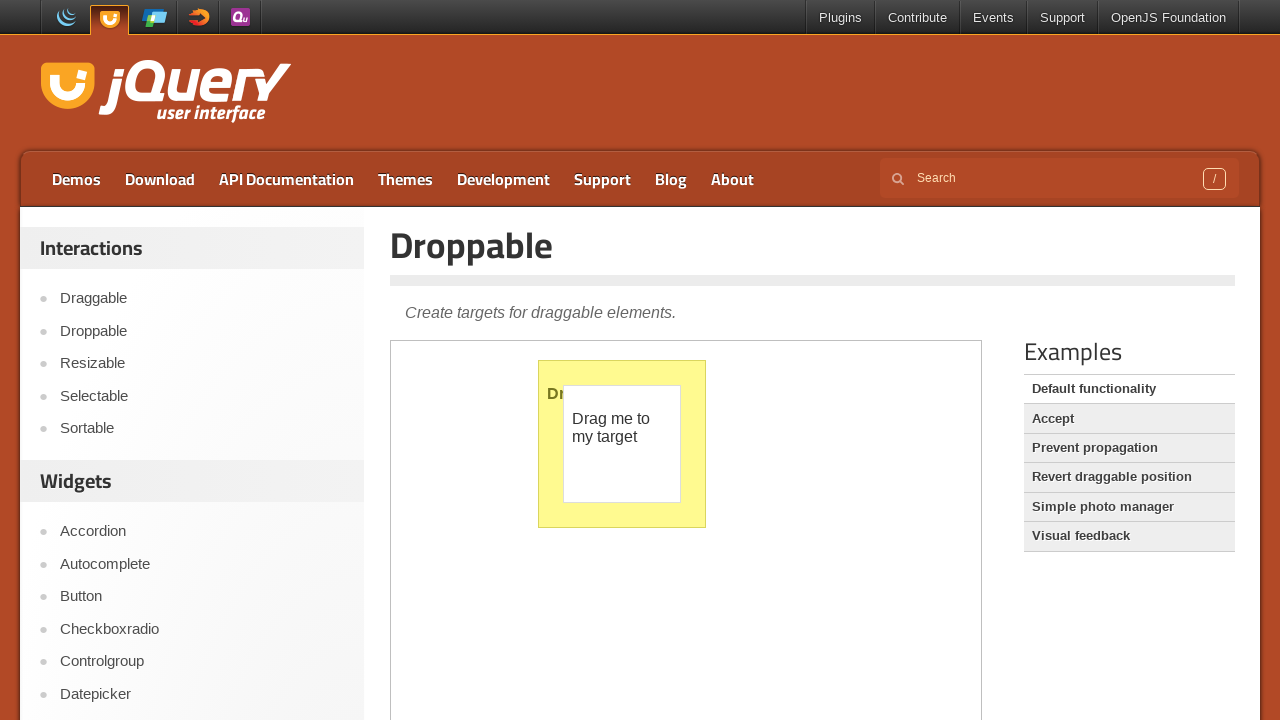